Tests user registration form by filling out personal information fields including name, email, phone, address, and password

Starting URL: https://phptravels.org/register.php

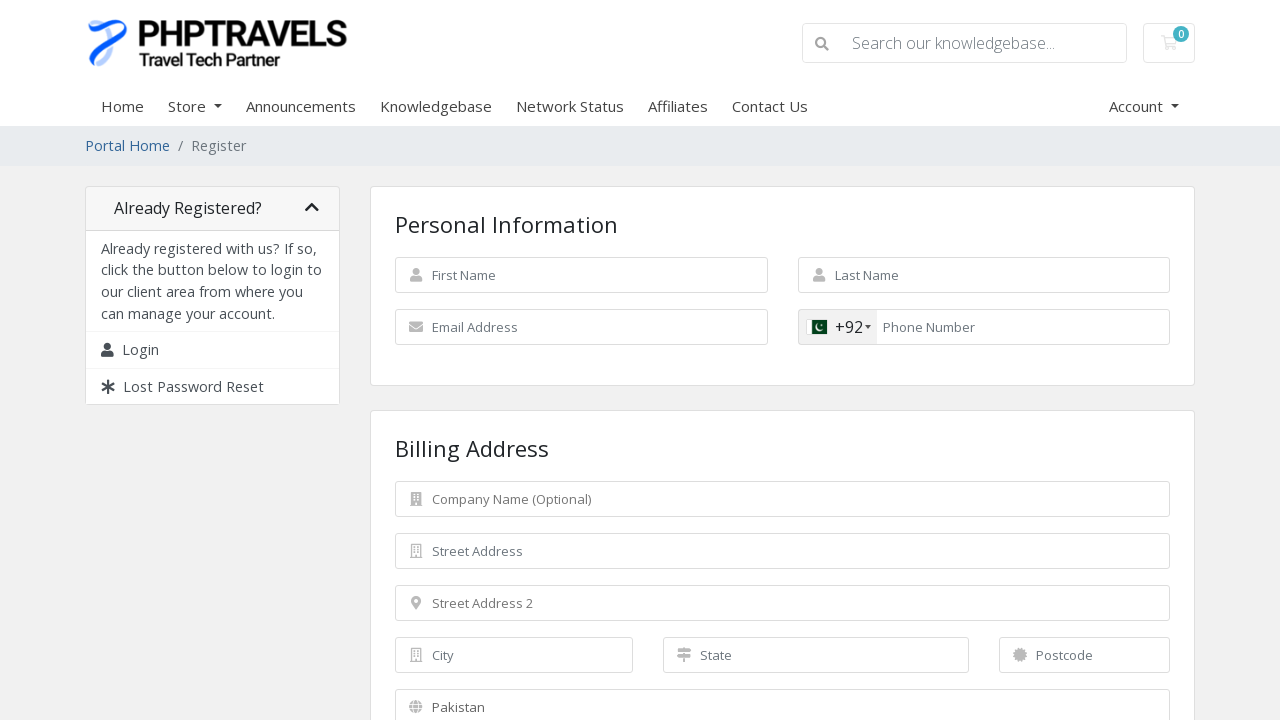

Filled firstname field with 'Prathama' on input[name='firstname']
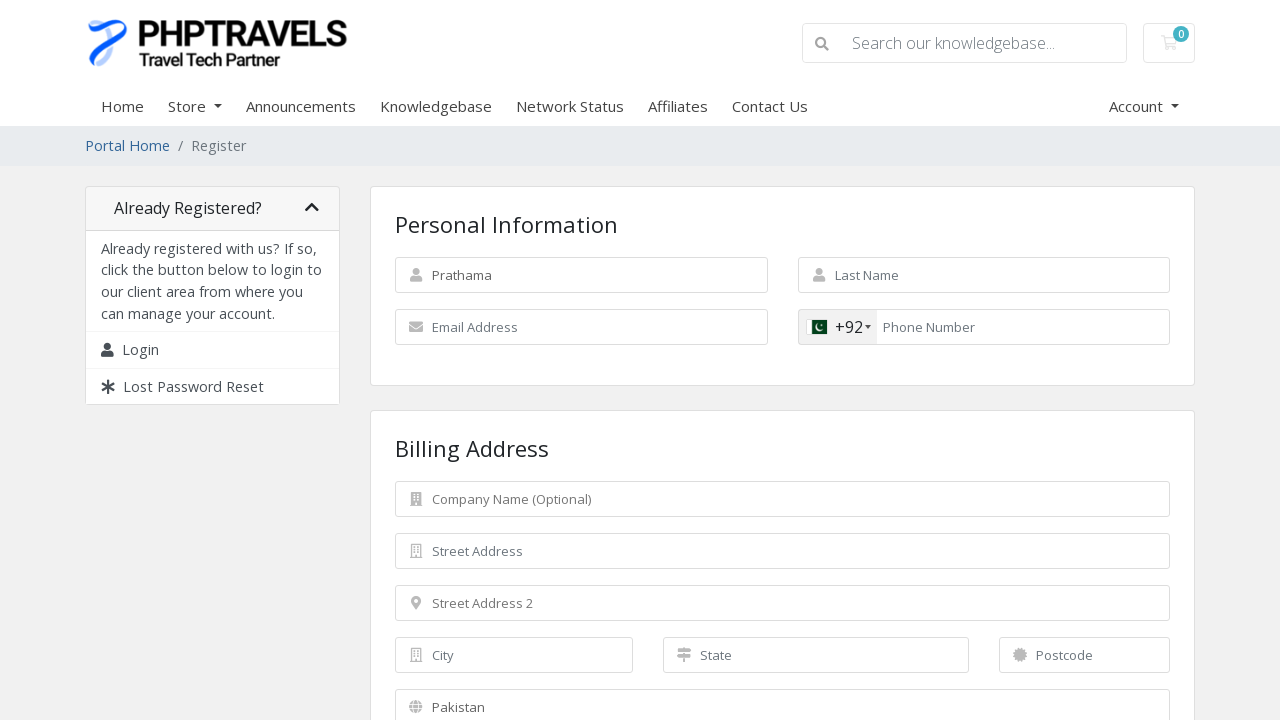

Filled lastname field with 'U' on input[name='lastname']
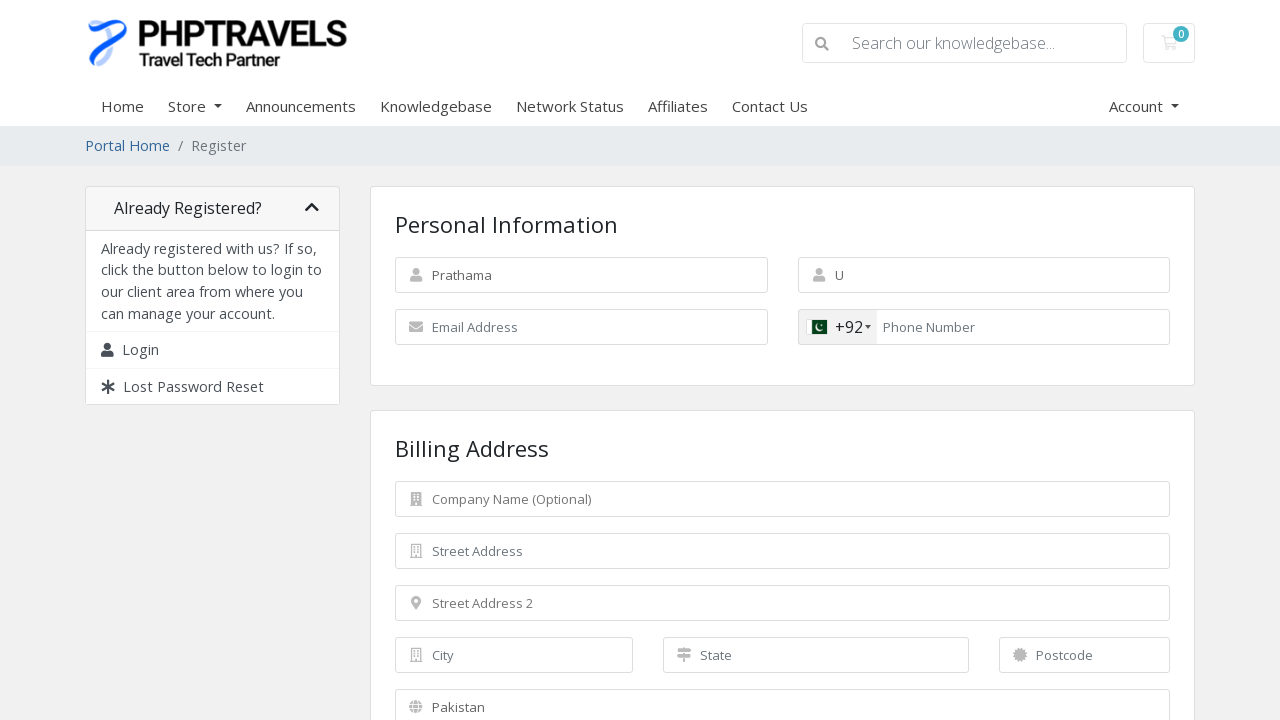

Filled email field with 'testuser2024@example.com' on input[name='email']
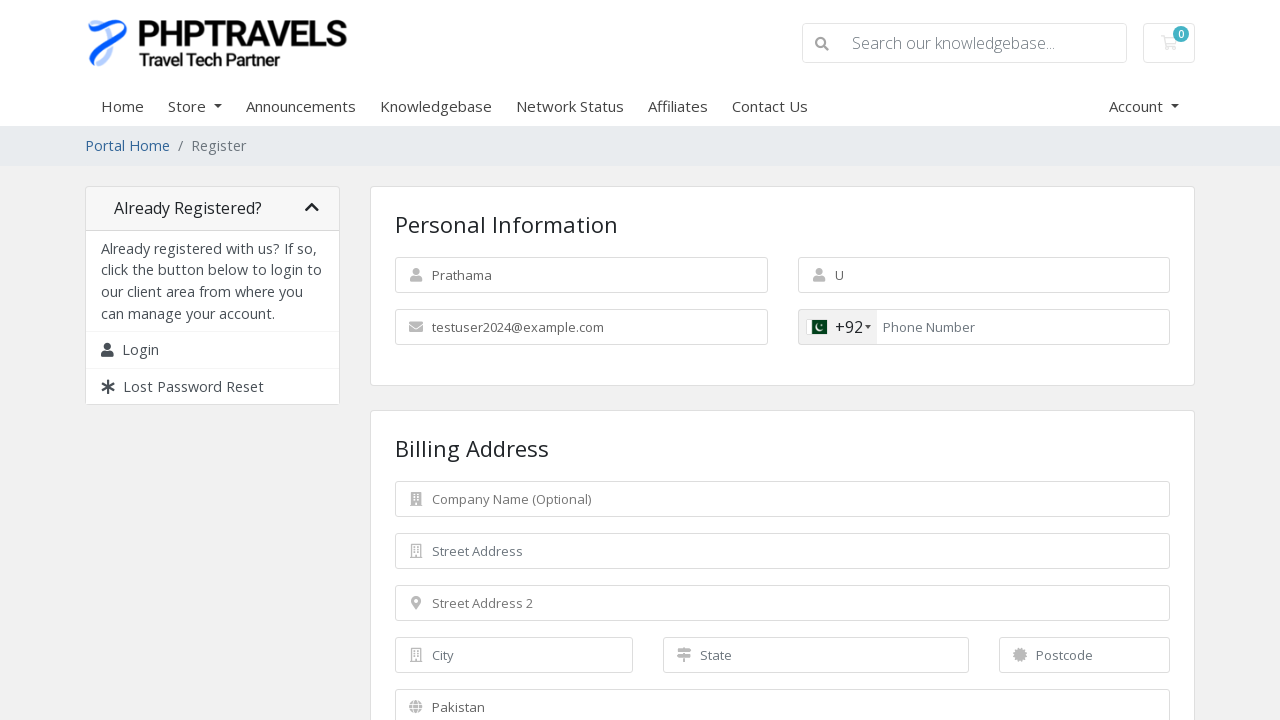

Filled phone number field with '7337664837' on input[name='phonenumber']
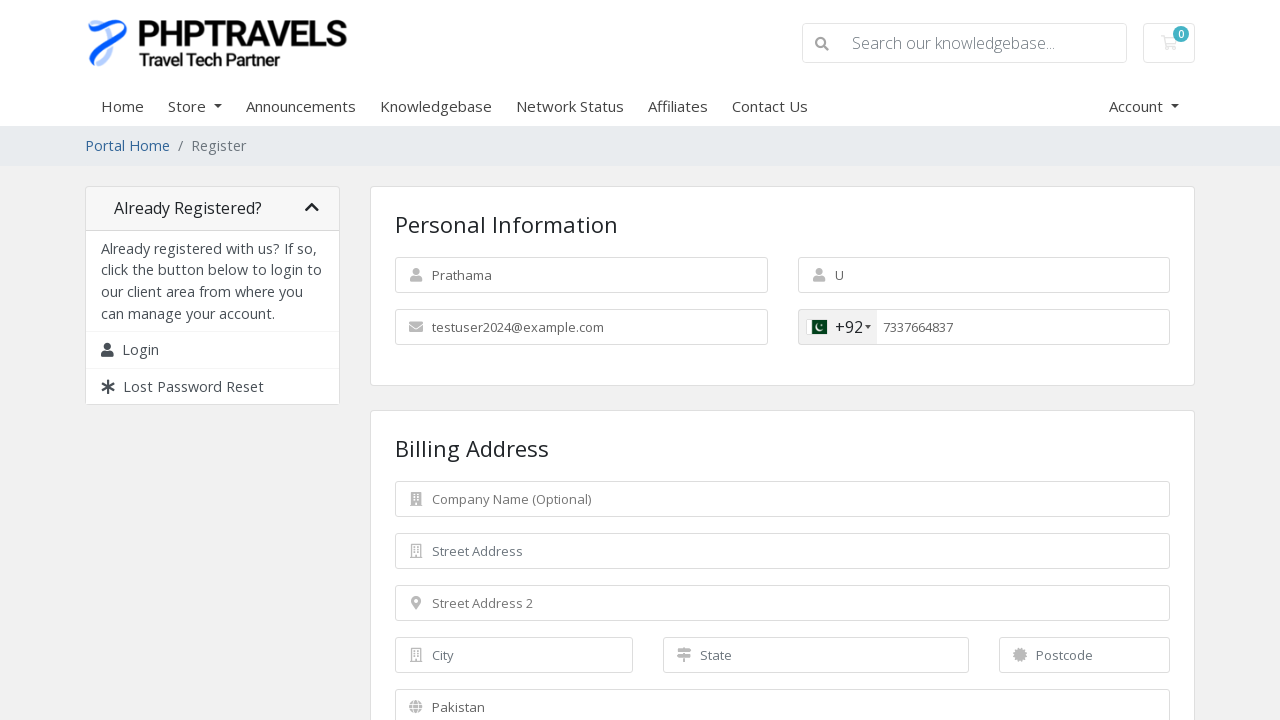

Filled address1 field with 'banashankari' on input[name='address1']
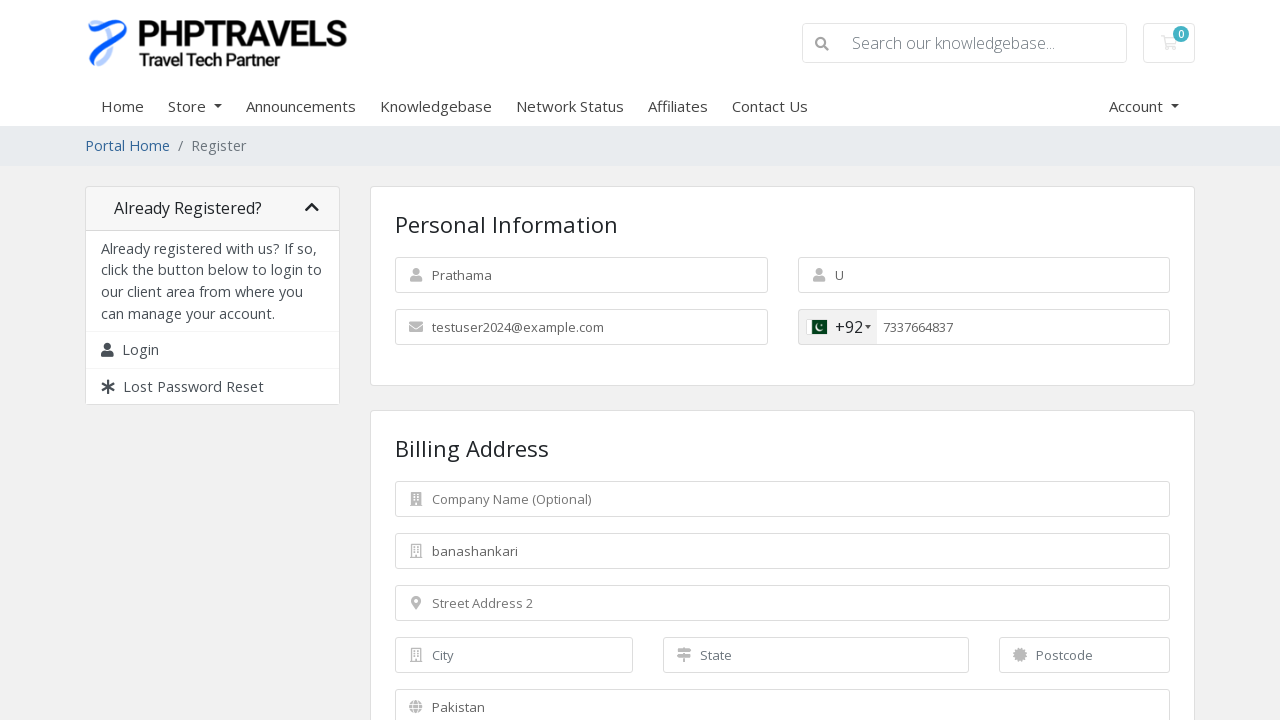

Filled address2 field with '2nd stage' on input[name='address2']
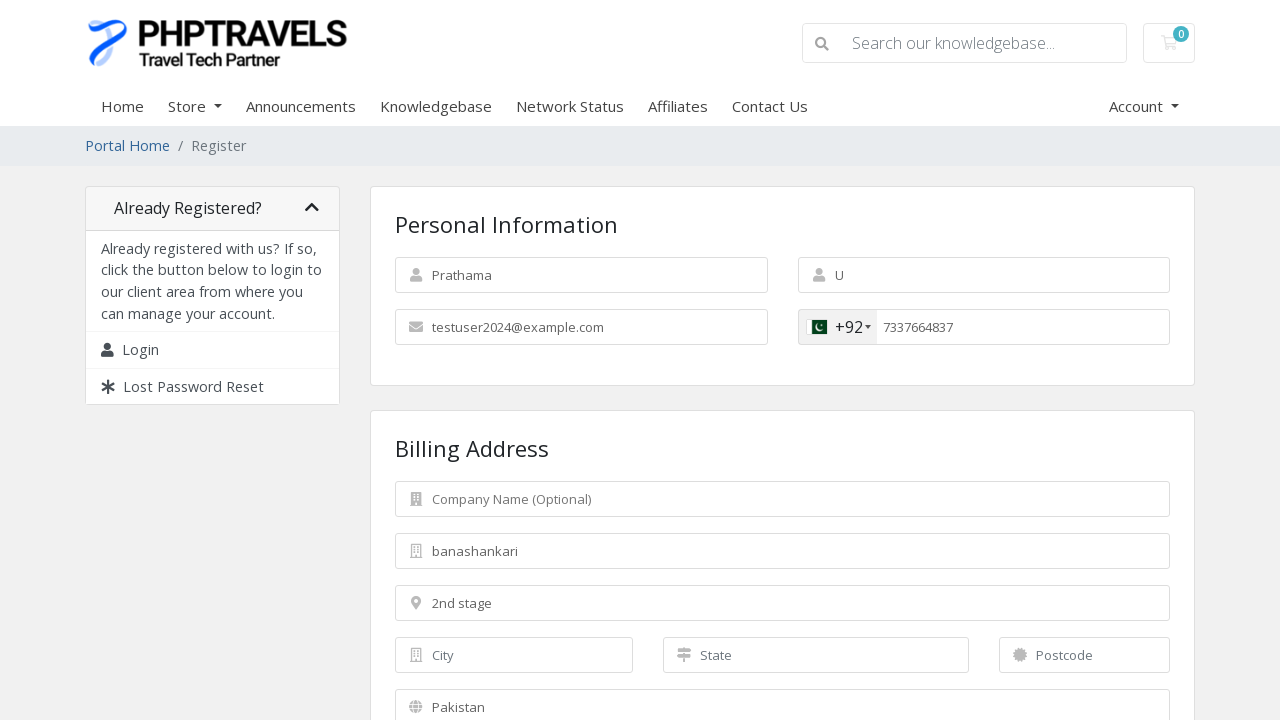

Filled city field with 'Bangalore' on input[name='city']
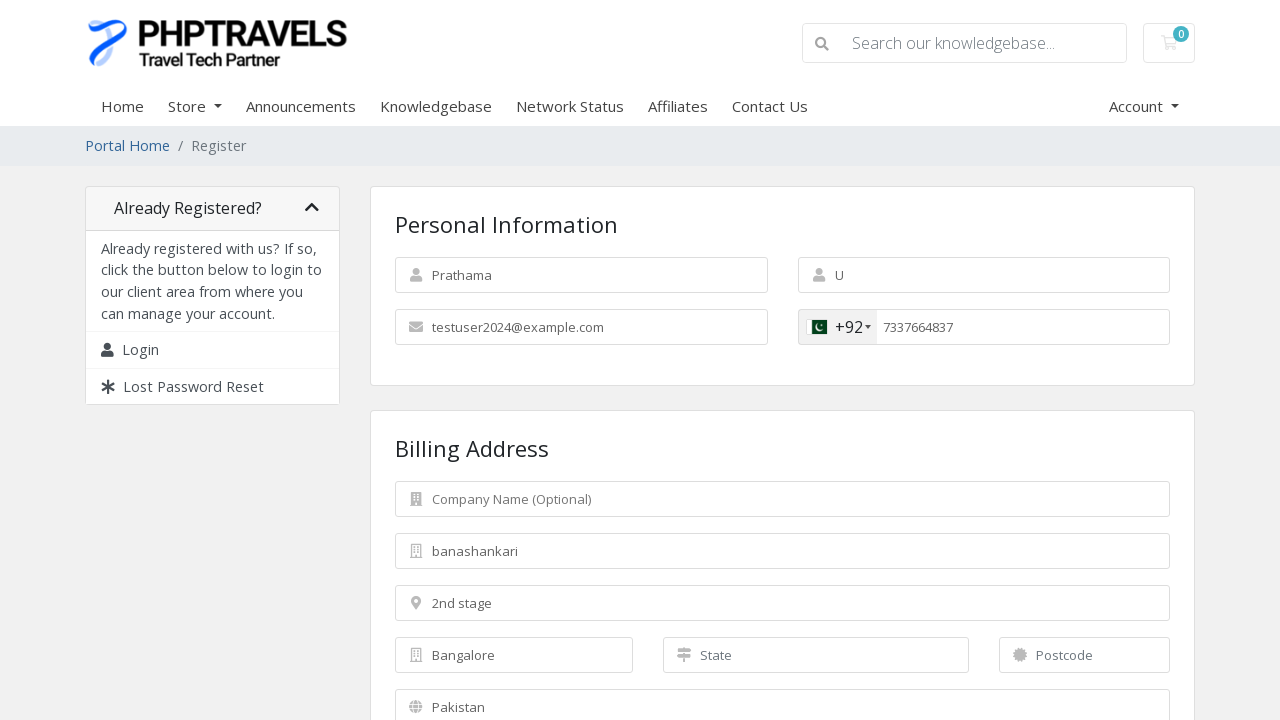

Filled state field with 'Bihar' on input[name='state']
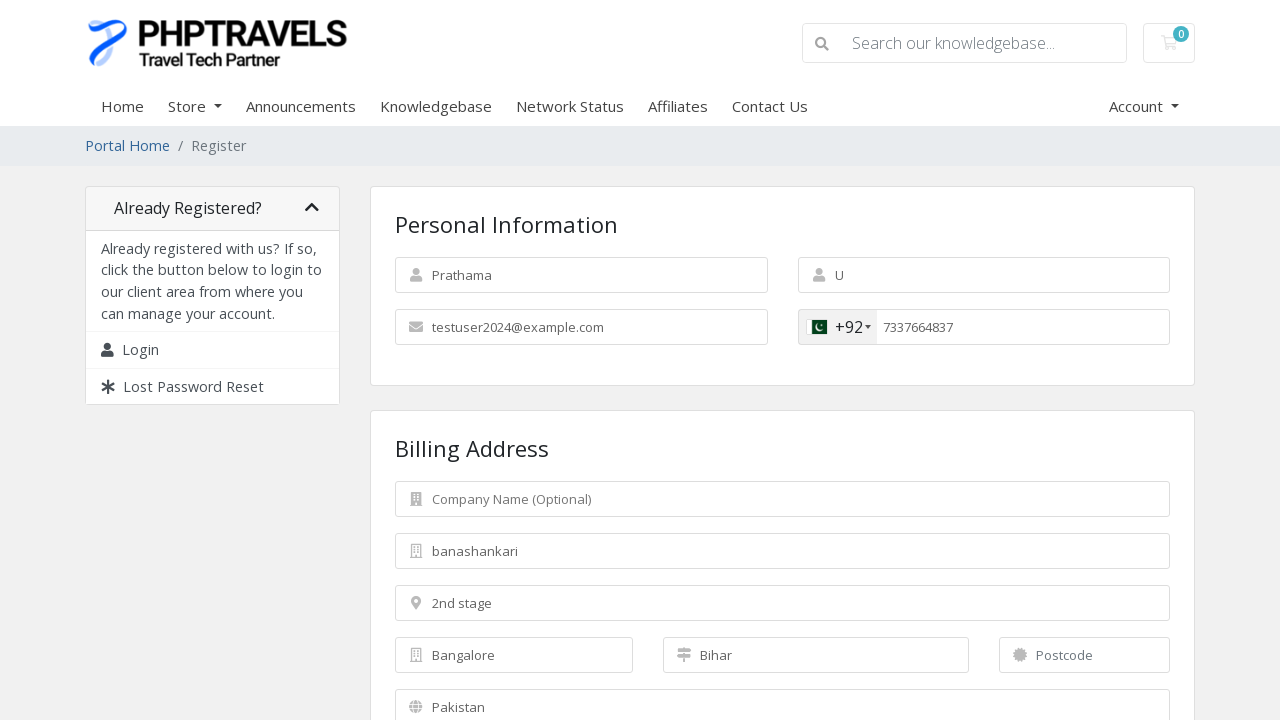

Filled postcode field with '560070' on input[name='postcode']
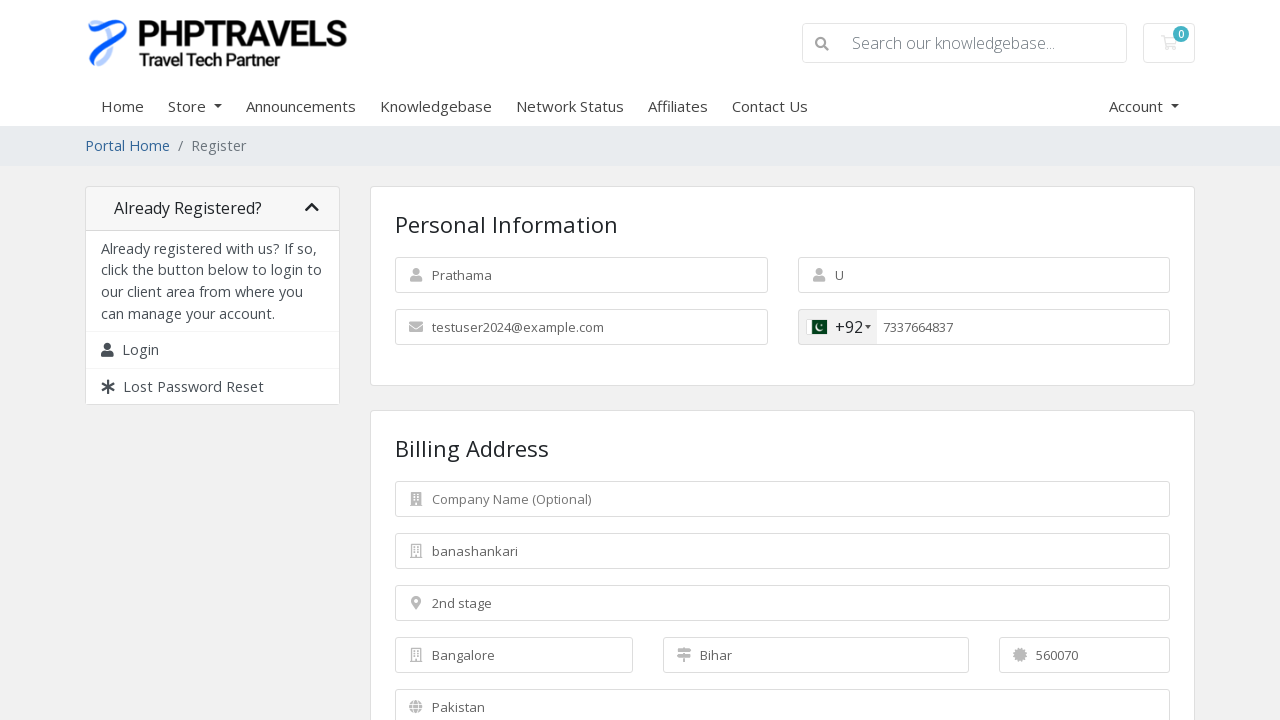

Selected country 'IN' from dropdown on select[name='country']
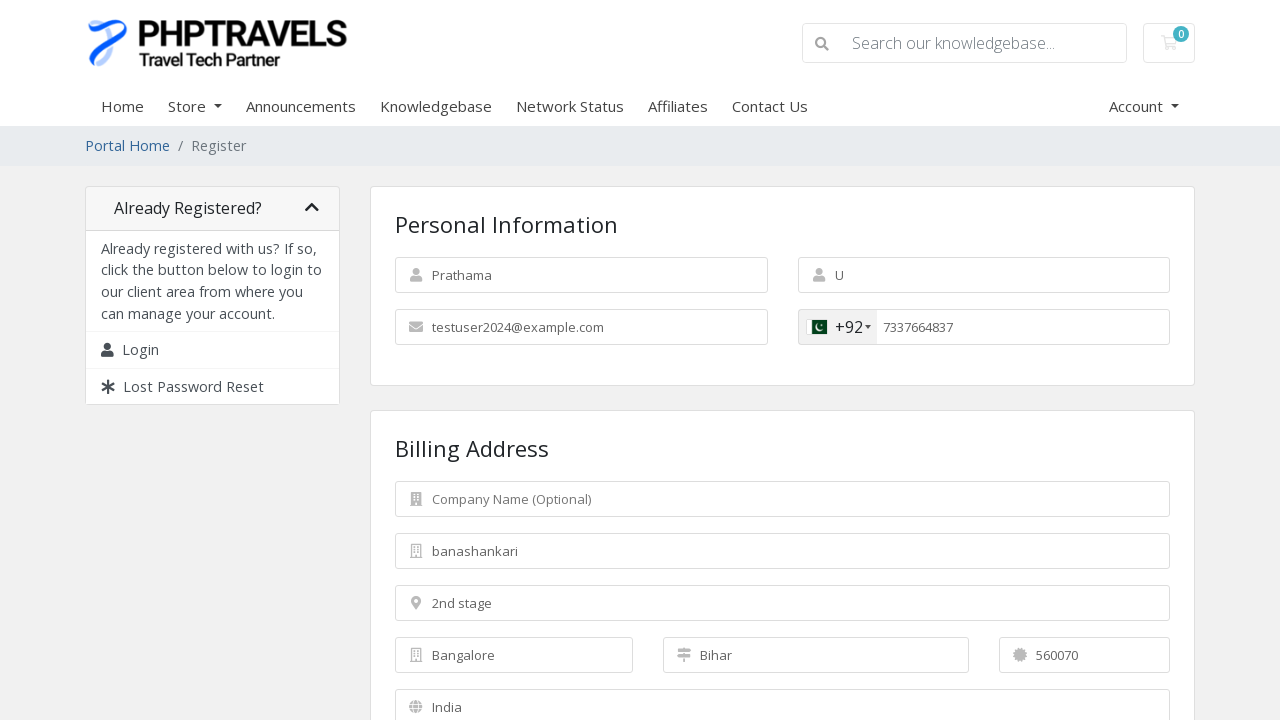

Filled company name field with 'HCL' on input[name='companyname']
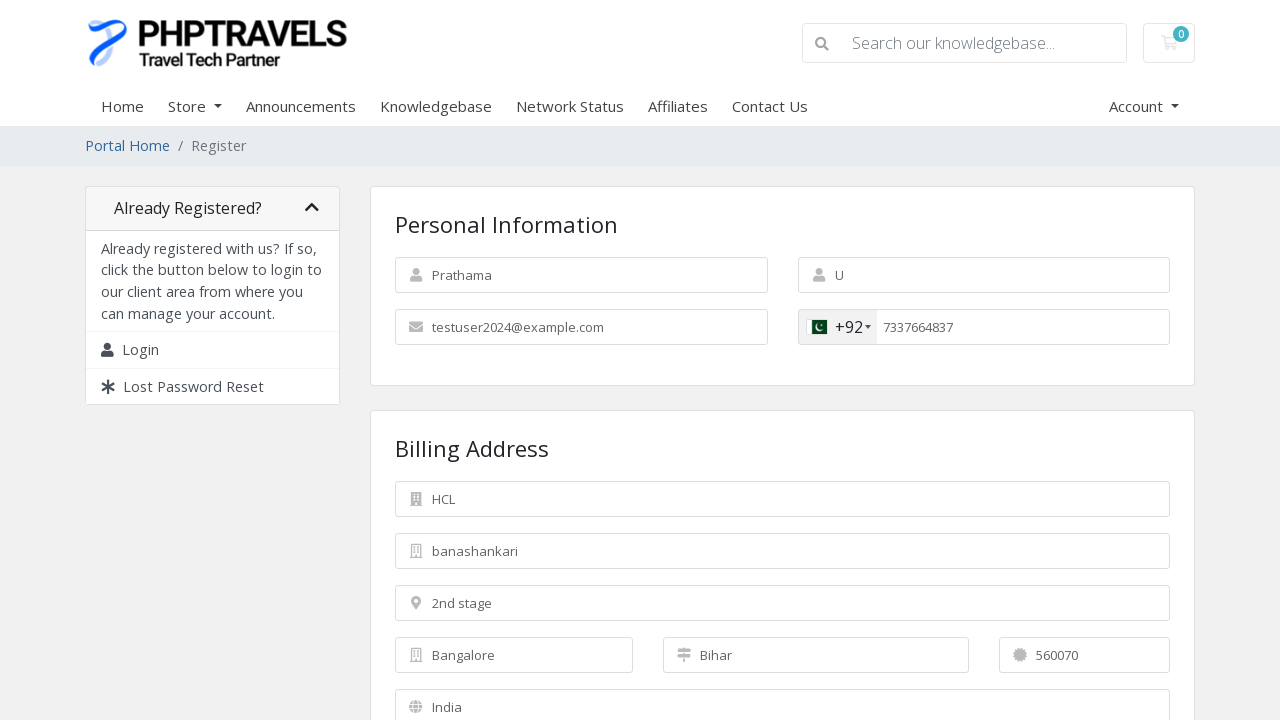

Filled custom field with '7337664837' on input[name='customfield[2]']
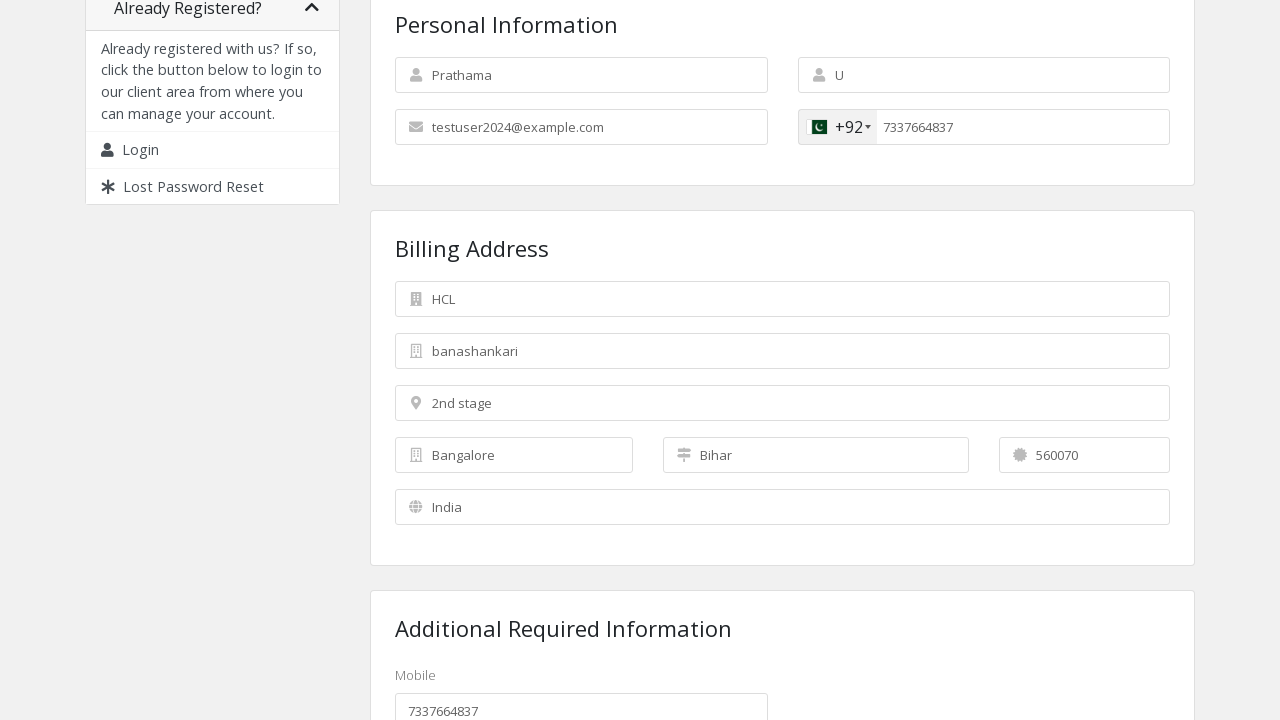

Filled password field with 'TestPassword2024@' on input[name='password']
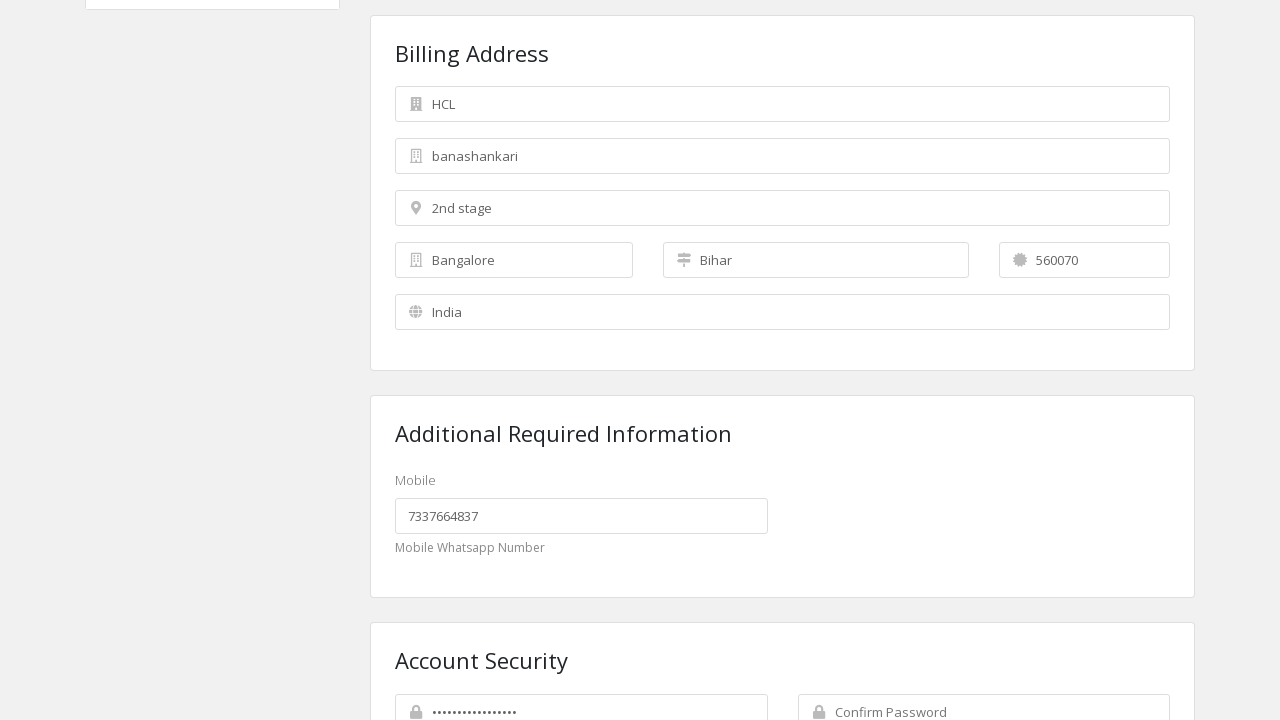

Filled password confirmation field with 'TestPassword2024@' on input[name='password2']
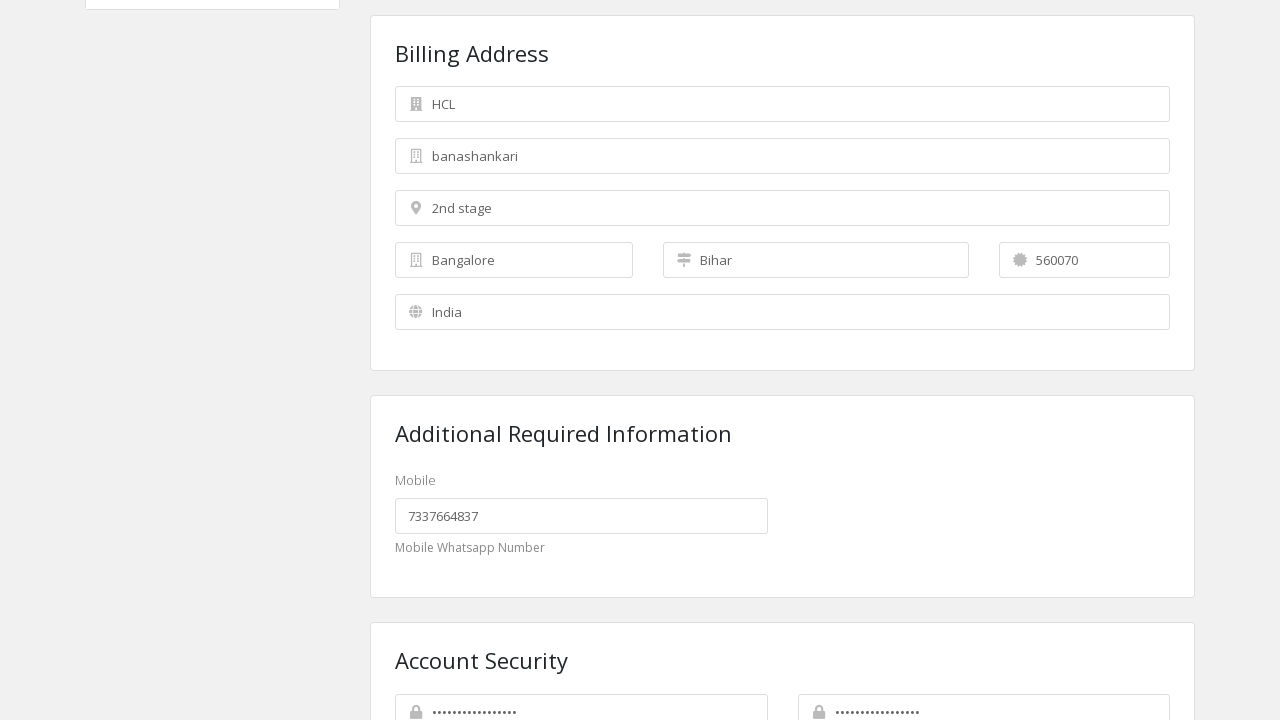

Scrolled down to register button
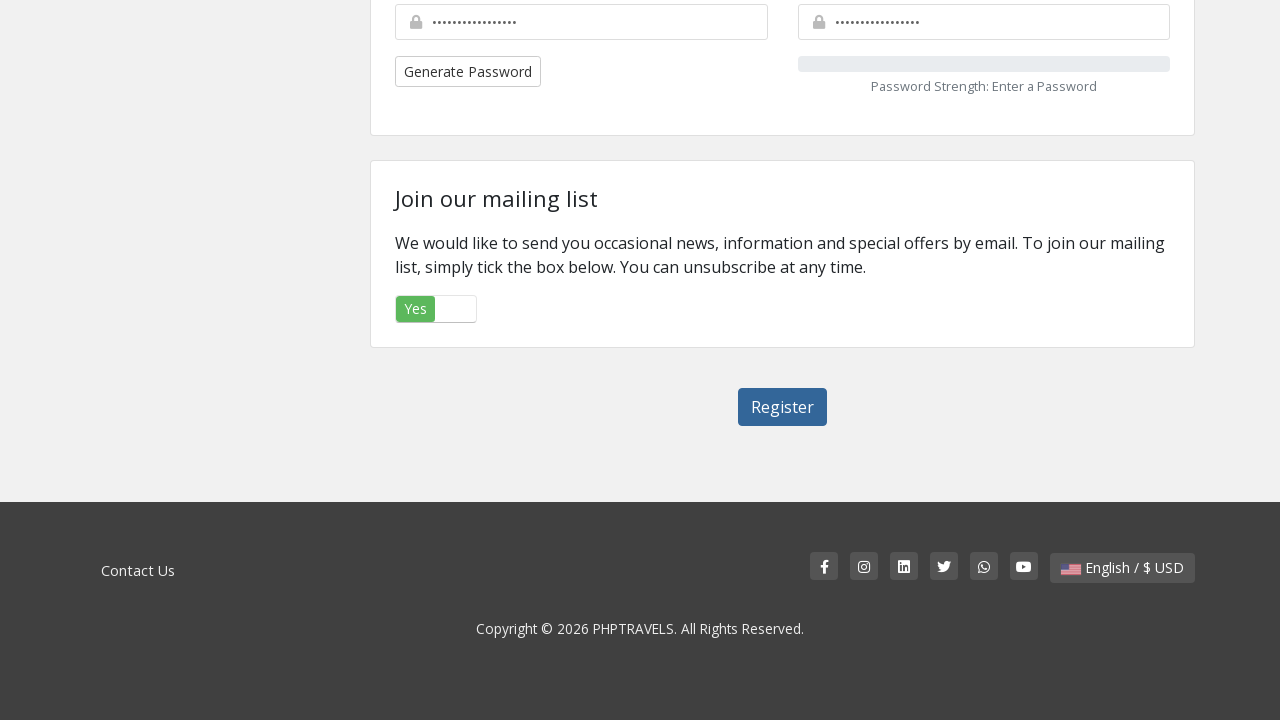

Waited 2000ms for page to load
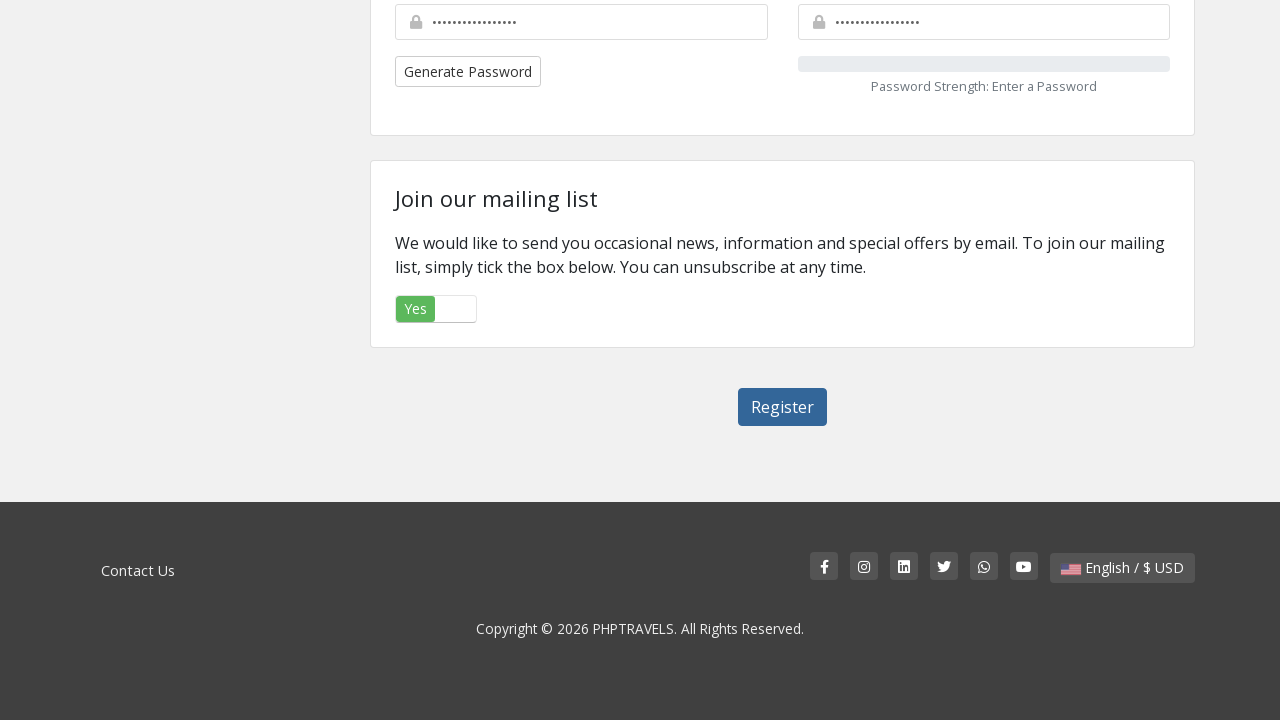

Clicked Register button to submit form at (782, 407) on input[type='submit'][value='Register']
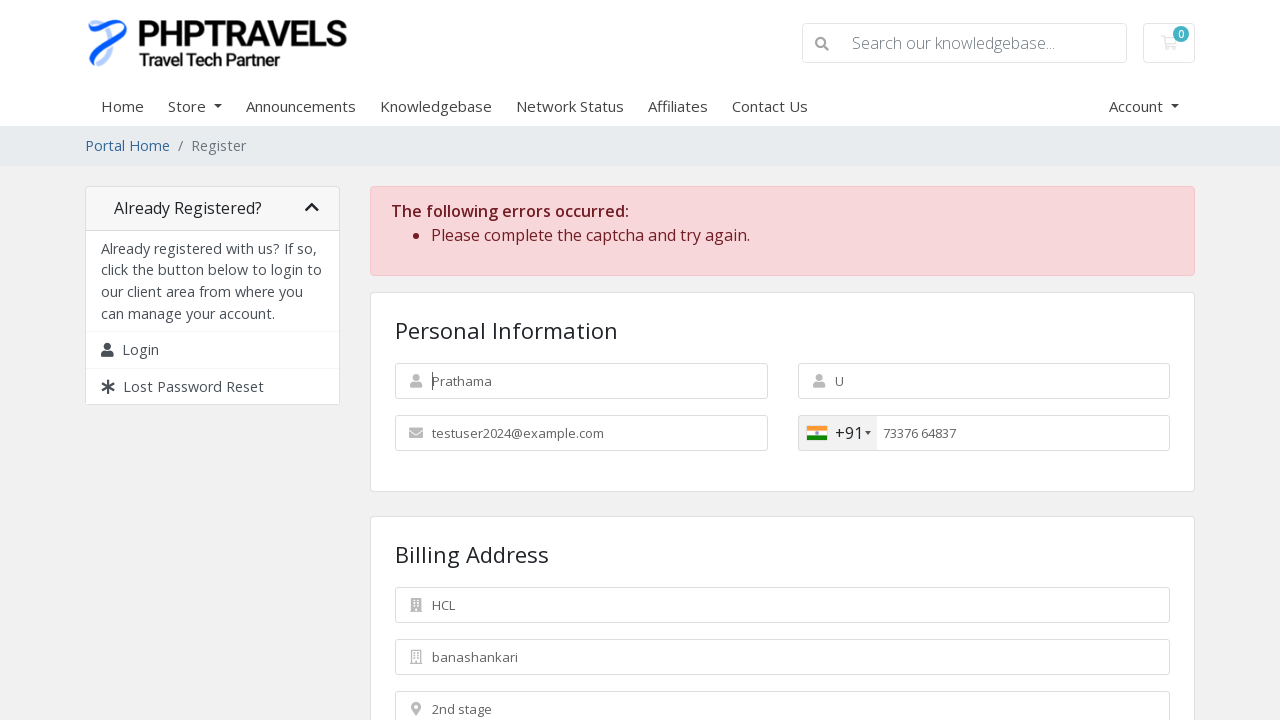

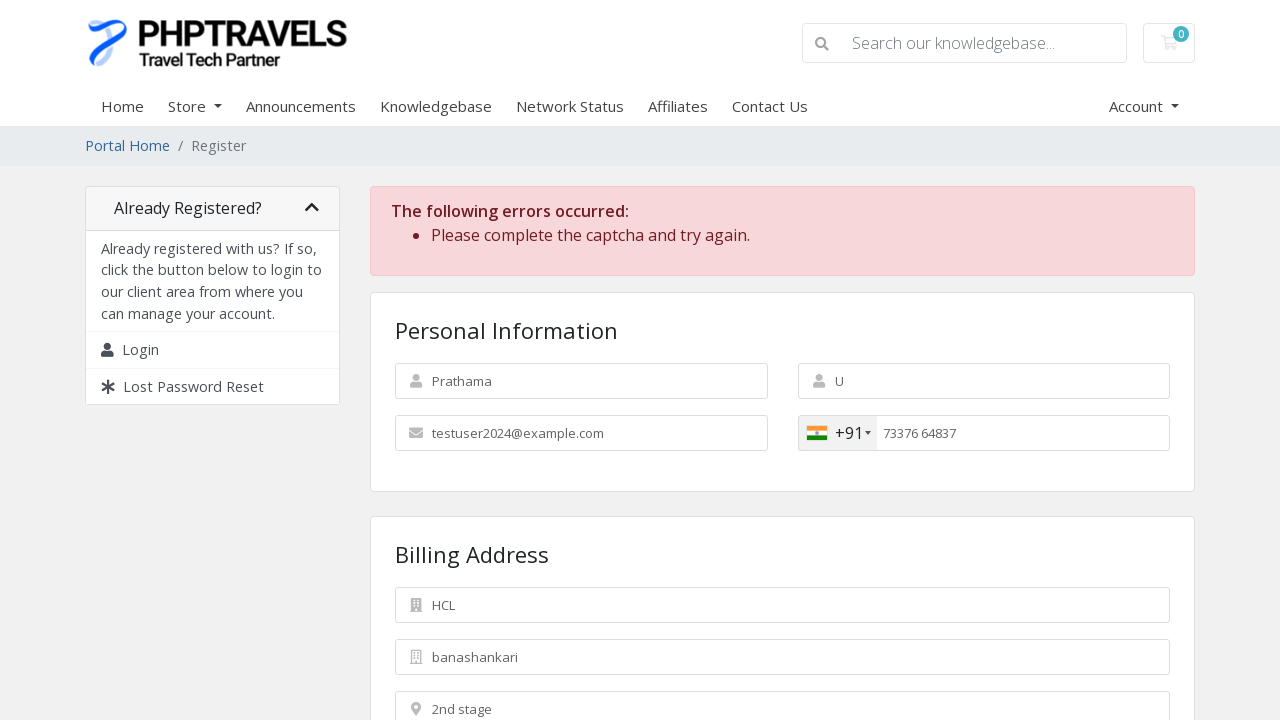